Navigates to the iPhone product page and verifies product details are displayed including name, price, and description

Starting URL: https://www.demoblaze.com/

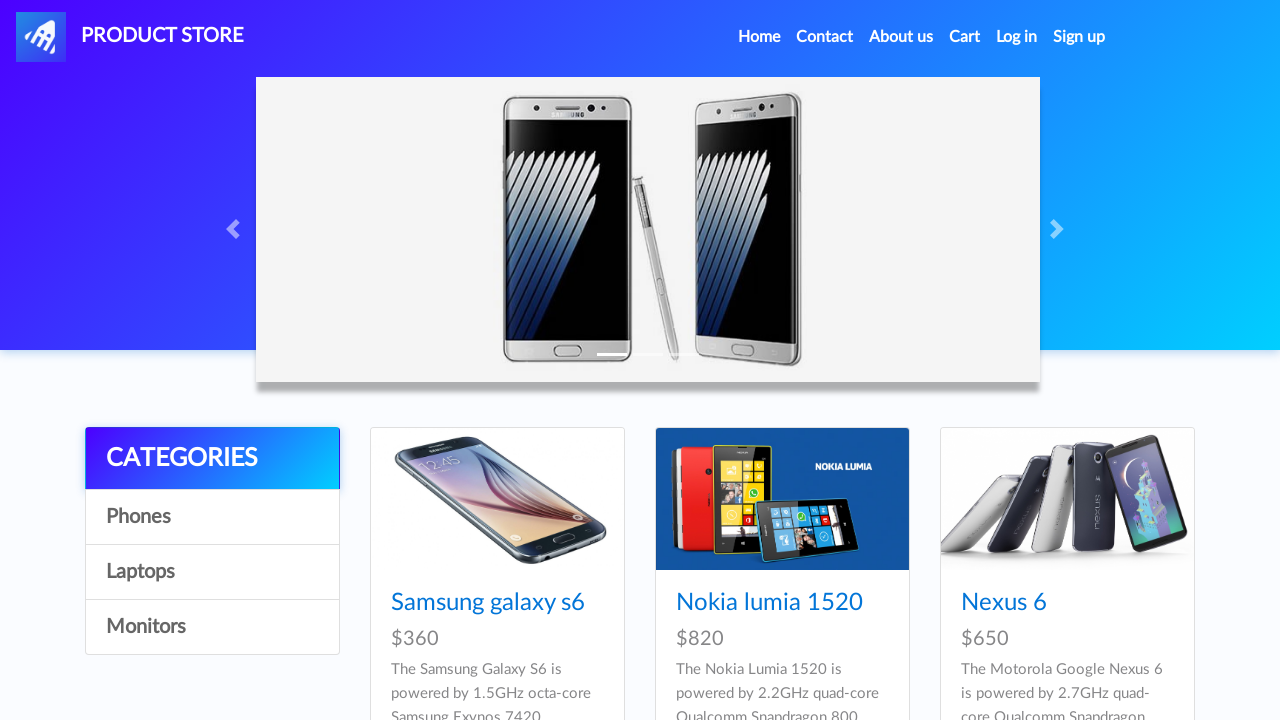

Clicked on iPhone 6 32gb product link at (752, 361) on a:has-text('Iphone 6 32gb')
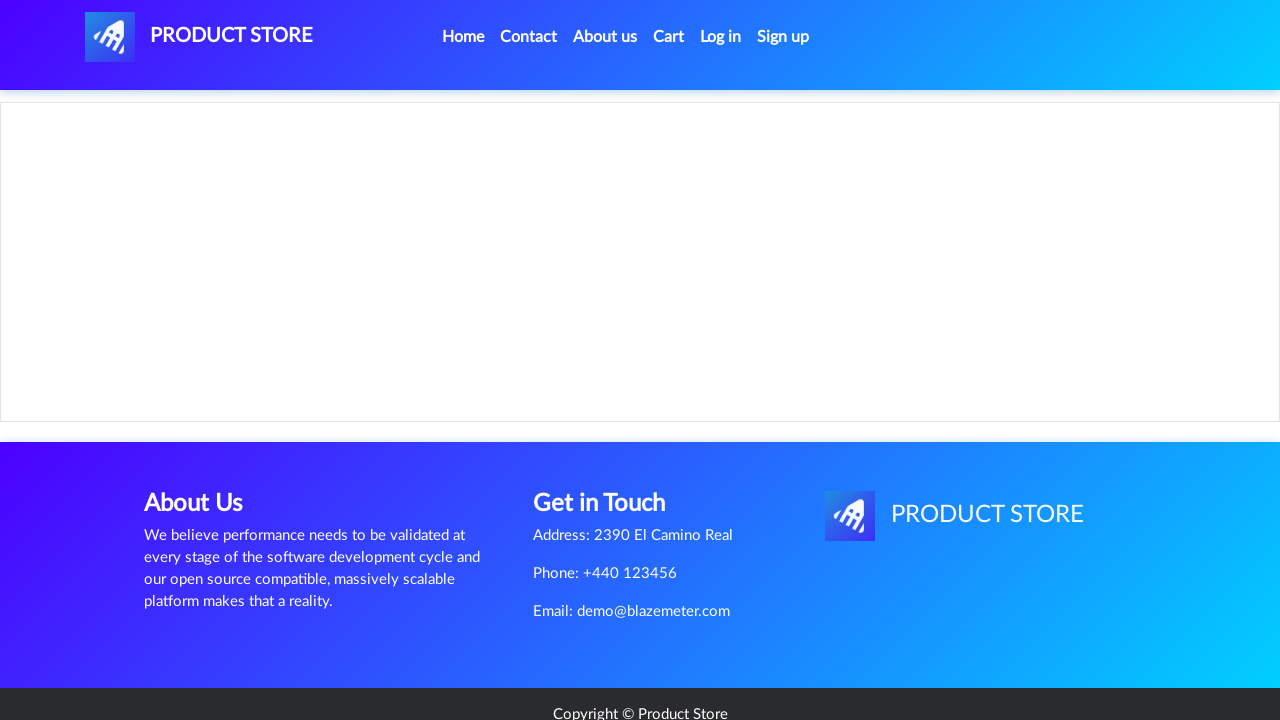

Product page loaded - iPhone heading verified
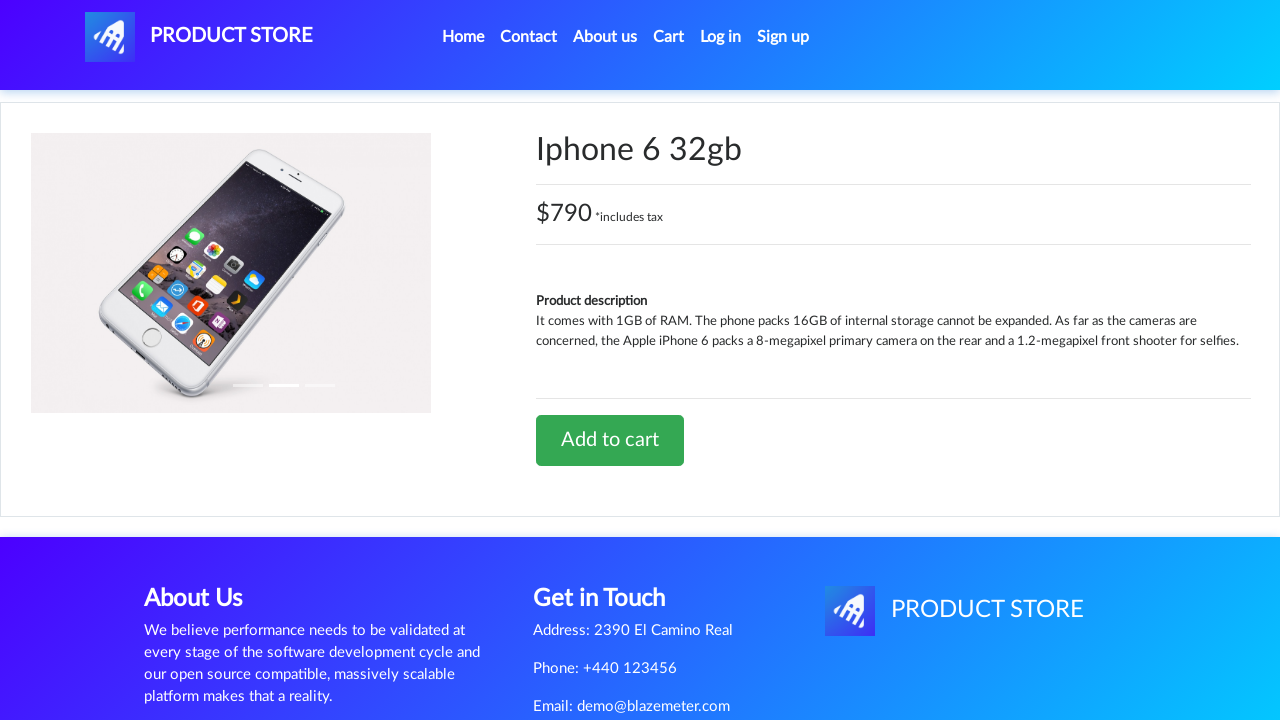

Product price of $790 verified and displayed
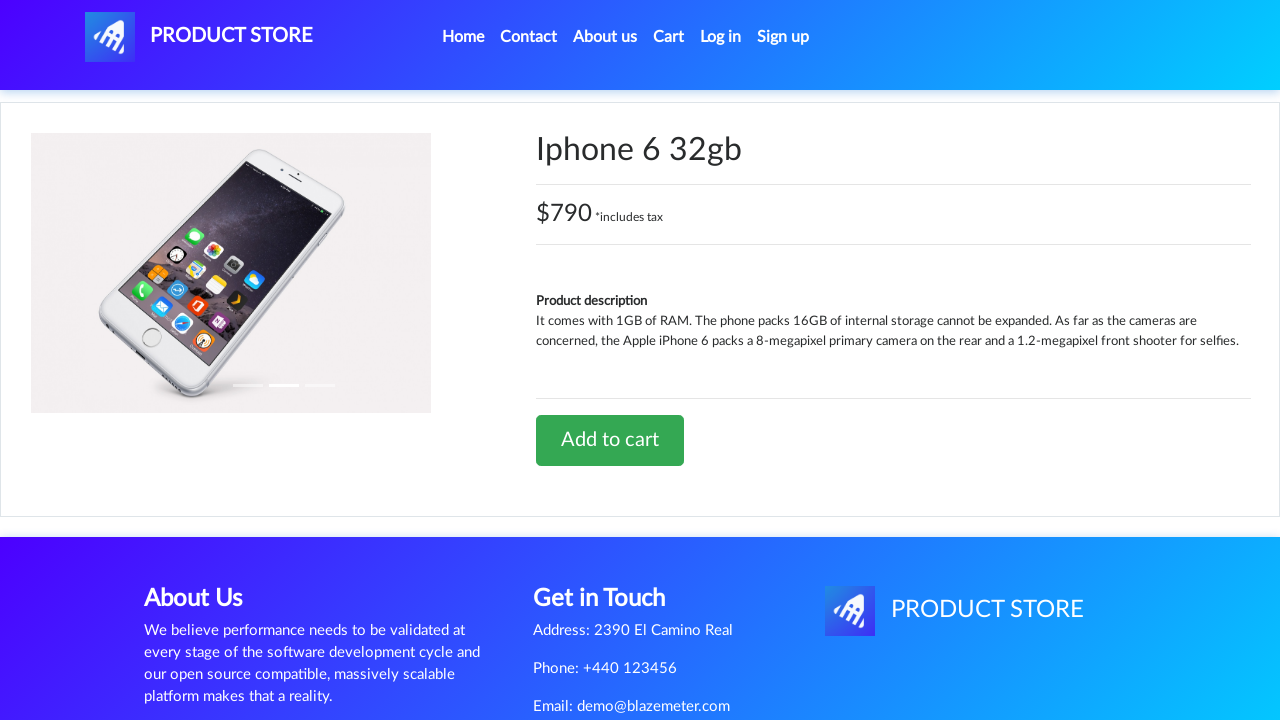

Navigated back to home page
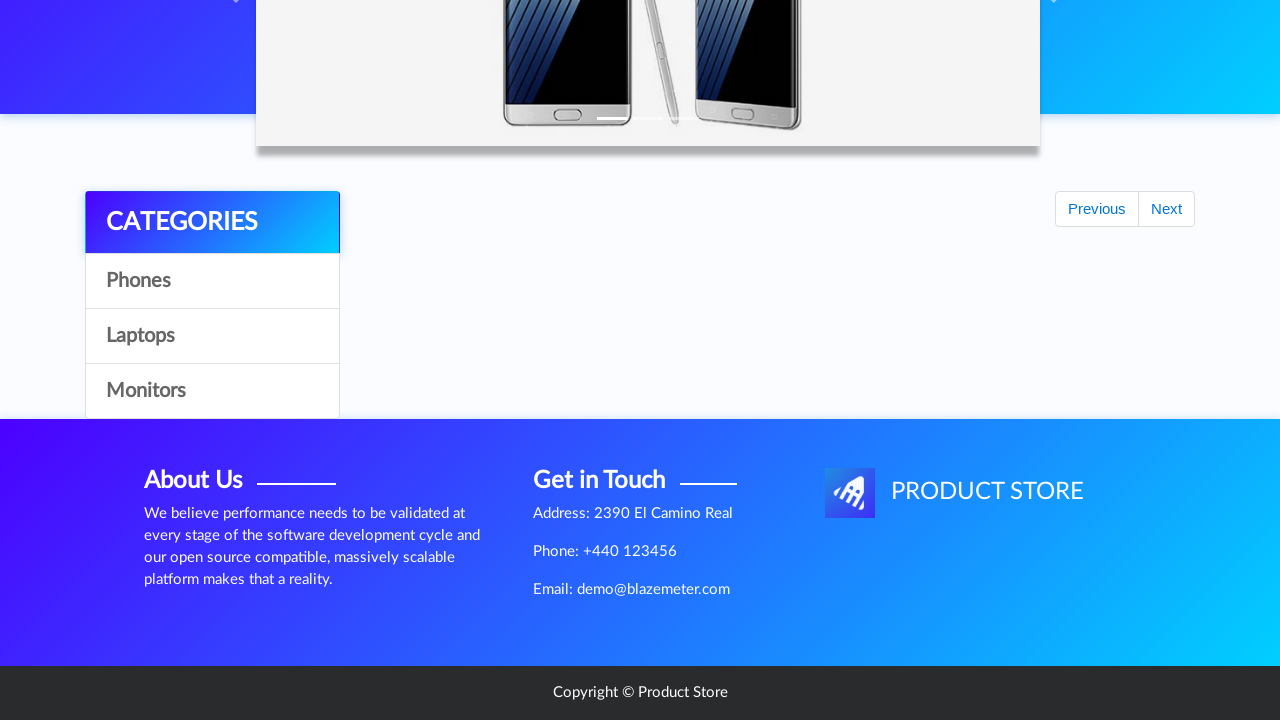

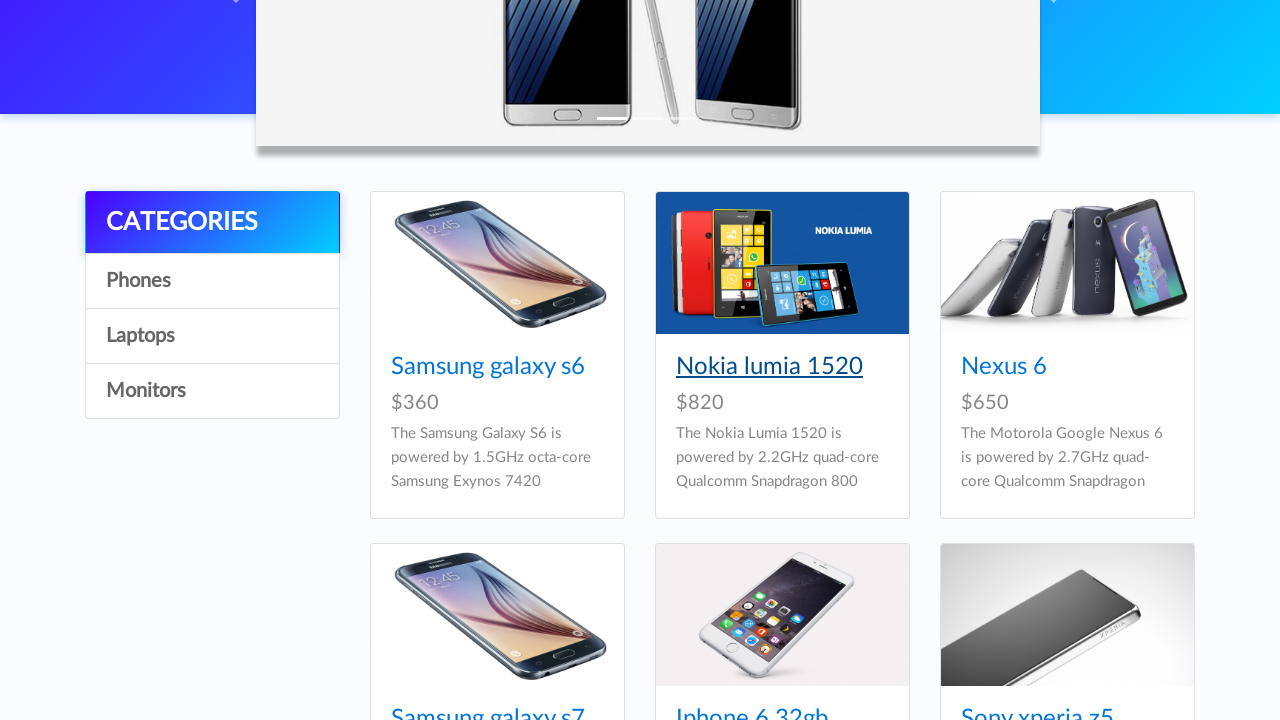